Navigates to a product shop page and verifies that product listings are displayed with their titles, prices, and images.

Starting URL: https://scrapeme.live/shop/

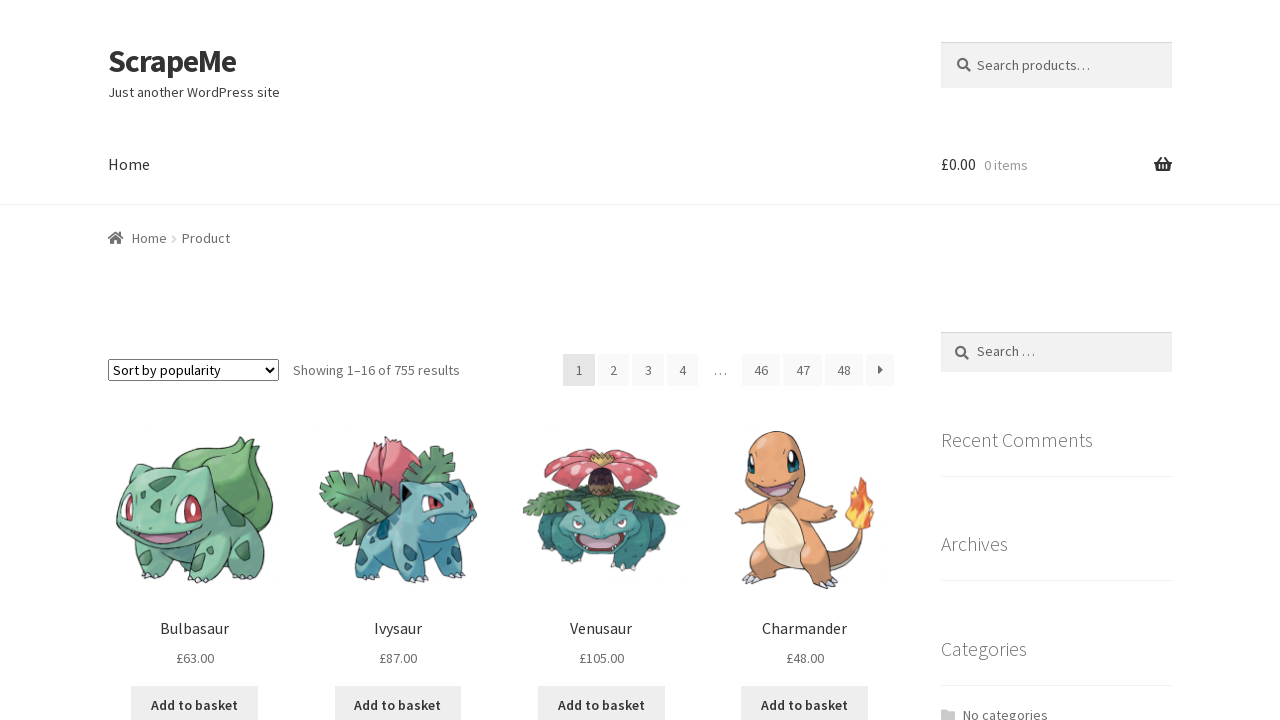

Navigated to product shop page
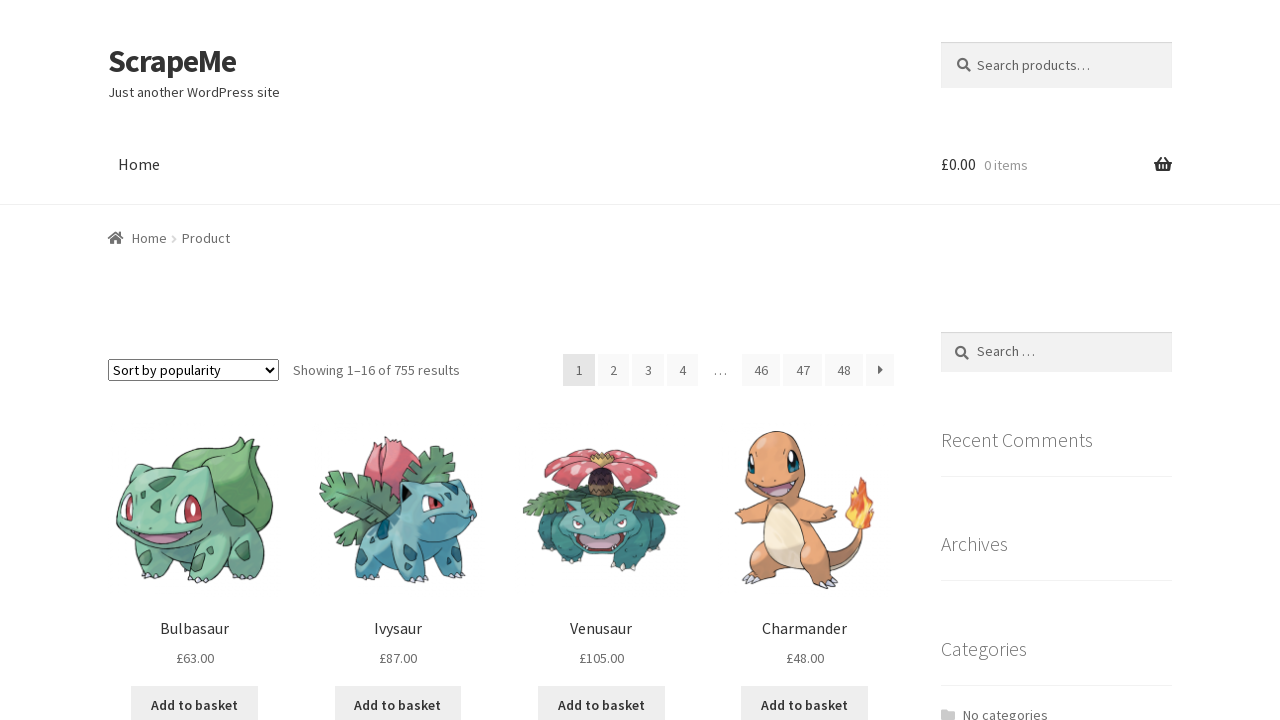

Product listings loaded on shop page
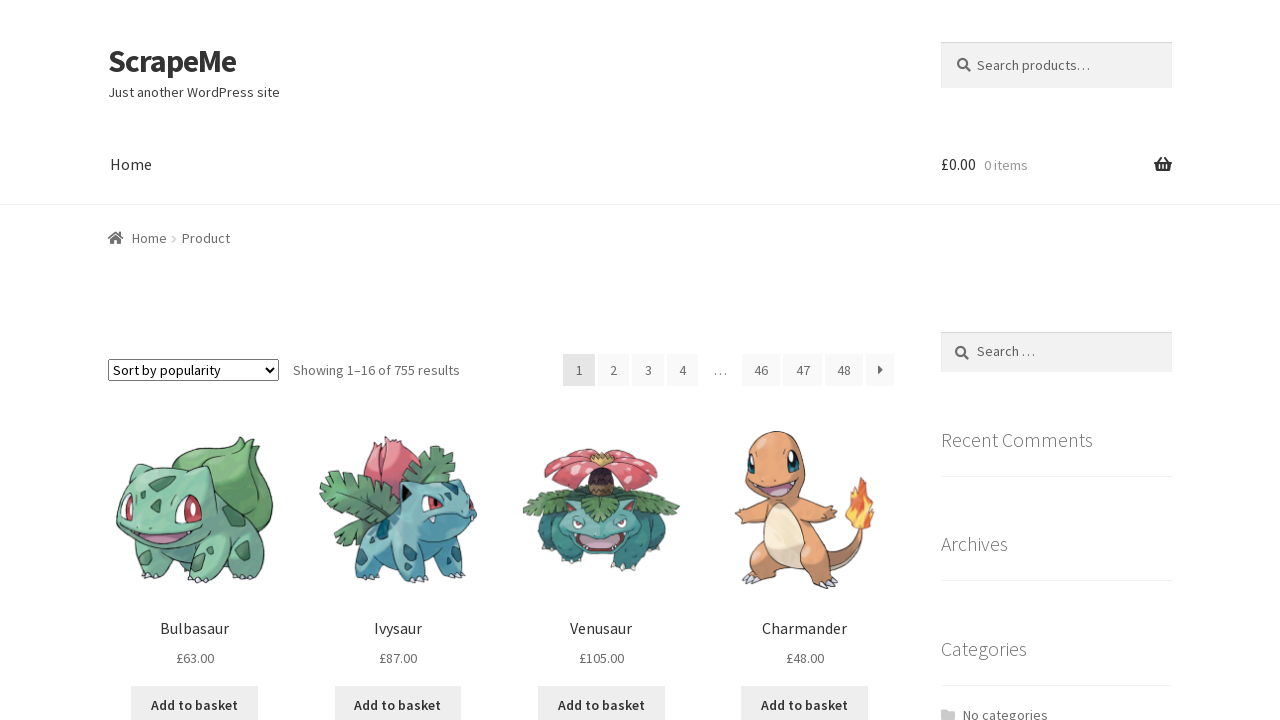

Located first product element
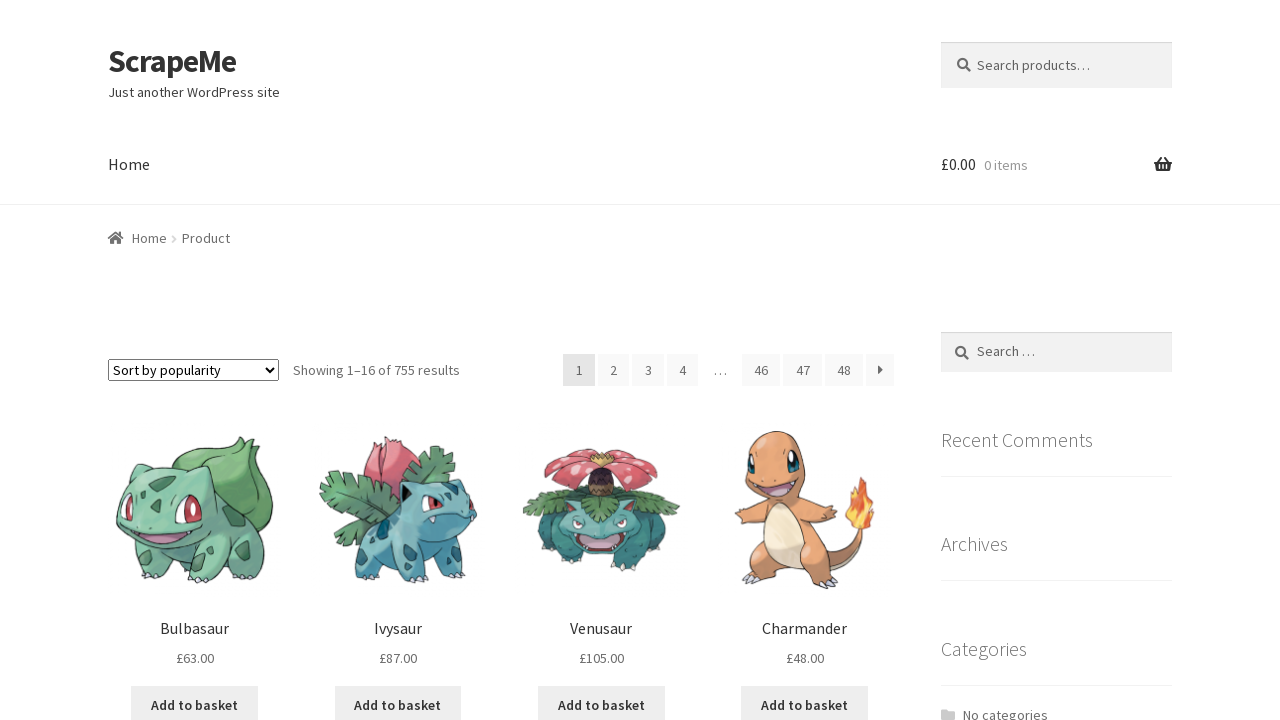

Product title is visible
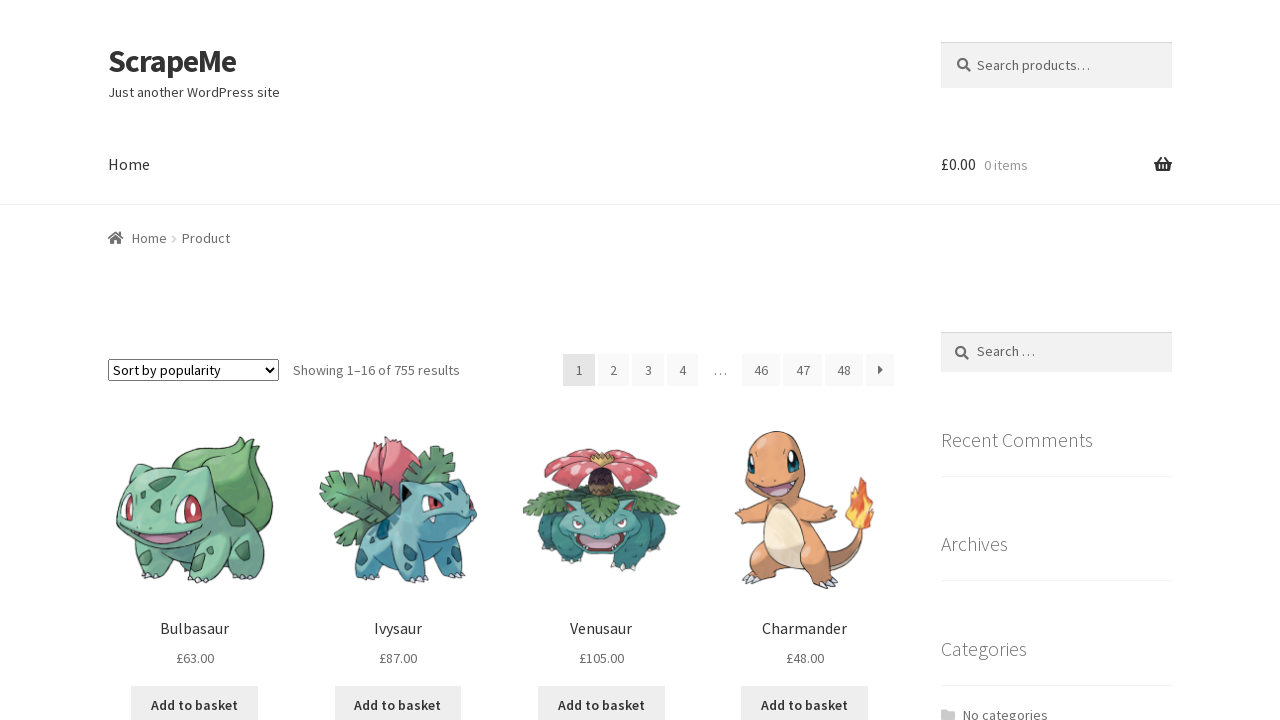

Product price is visible
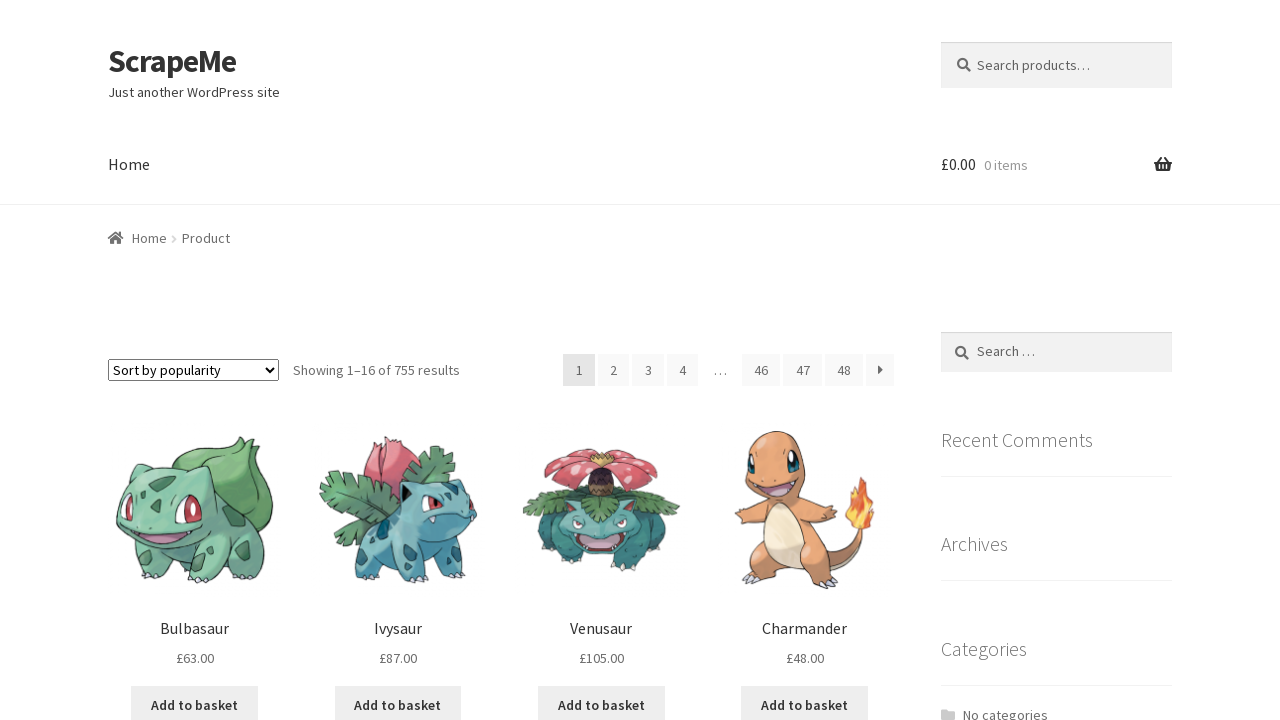

Product image is visible
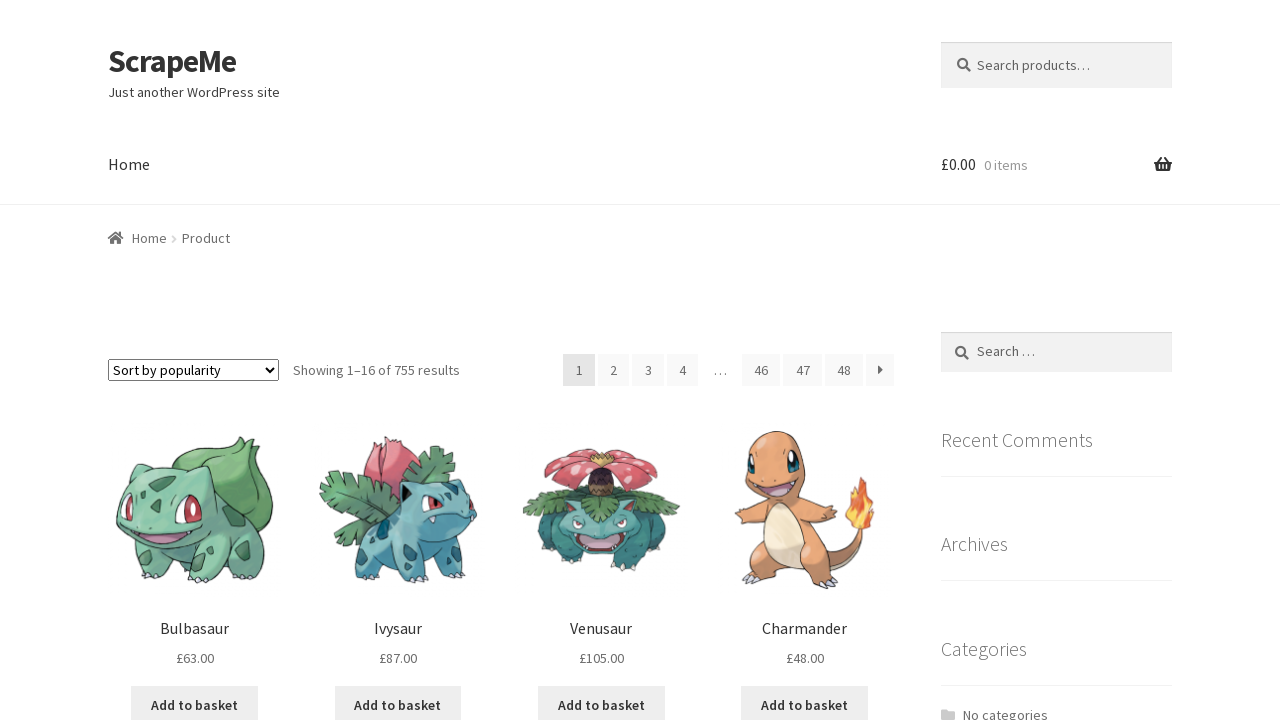

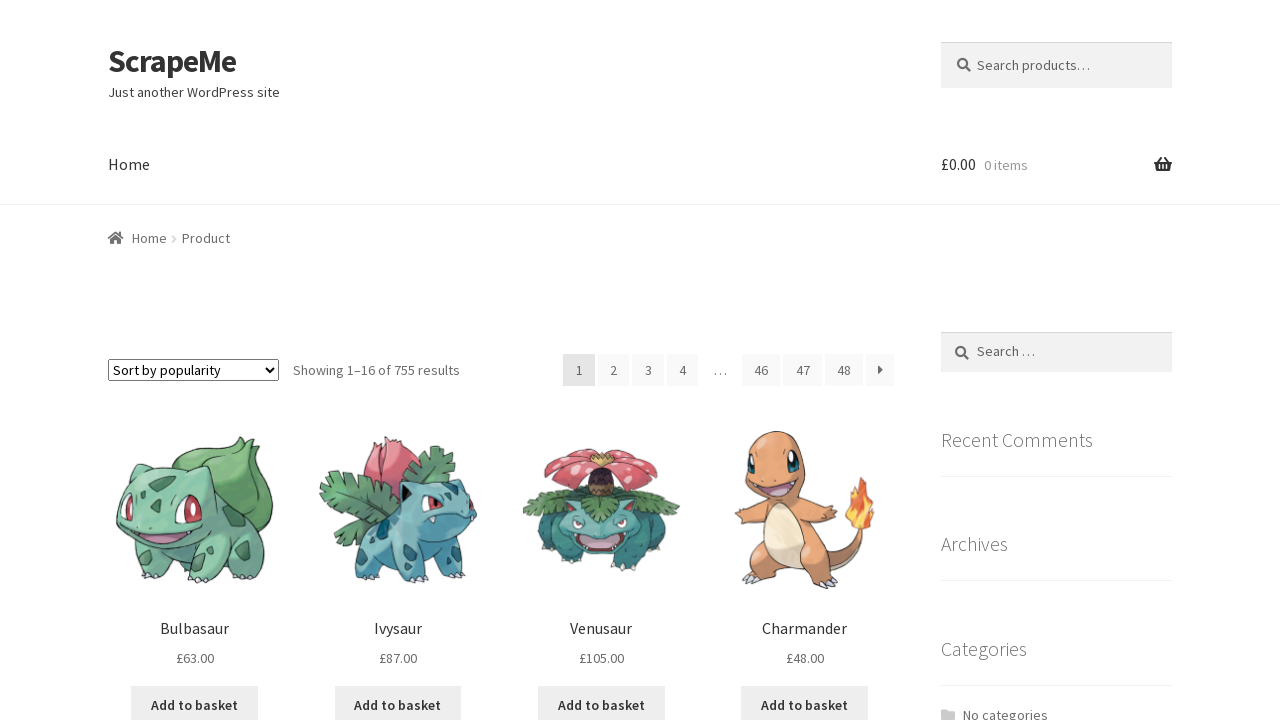